Tests the Add Elements functionality by clicking the Add Element button and verifying an element is added

Starting URL: https://the-internet.herokuapp.com/add_remove_elements/

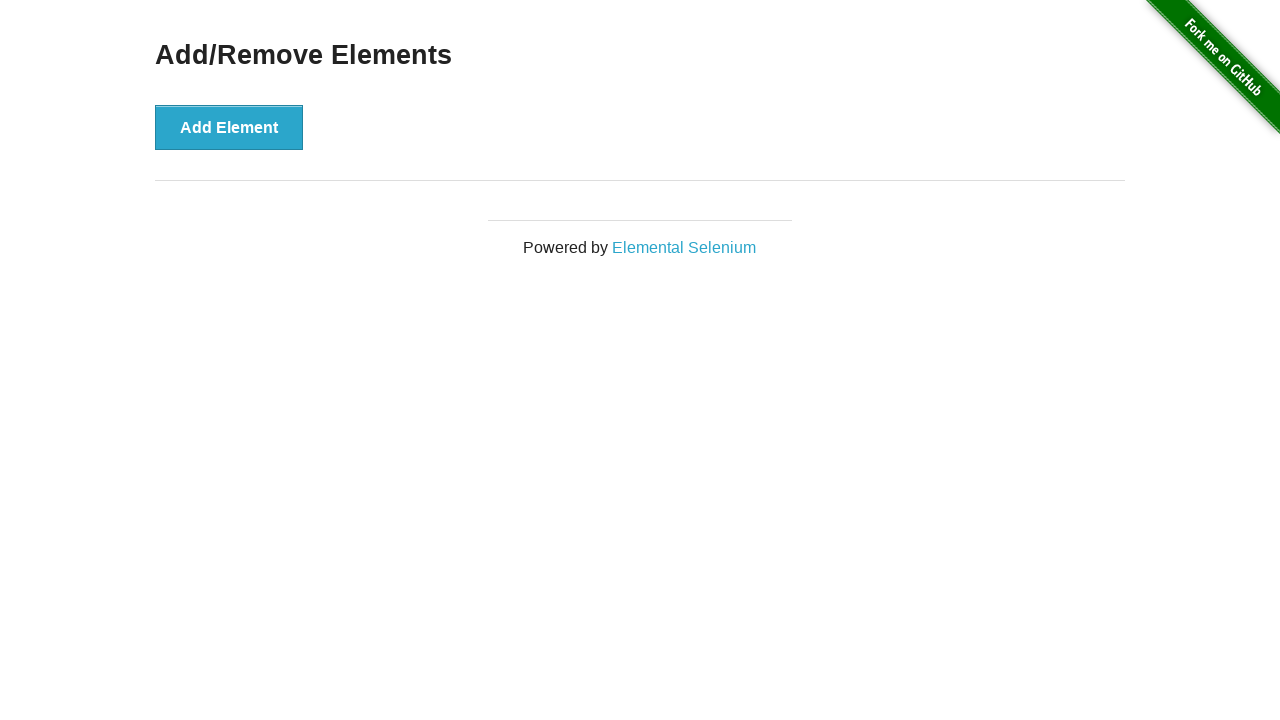

Clicked the Add Element button at (229, 127) on button
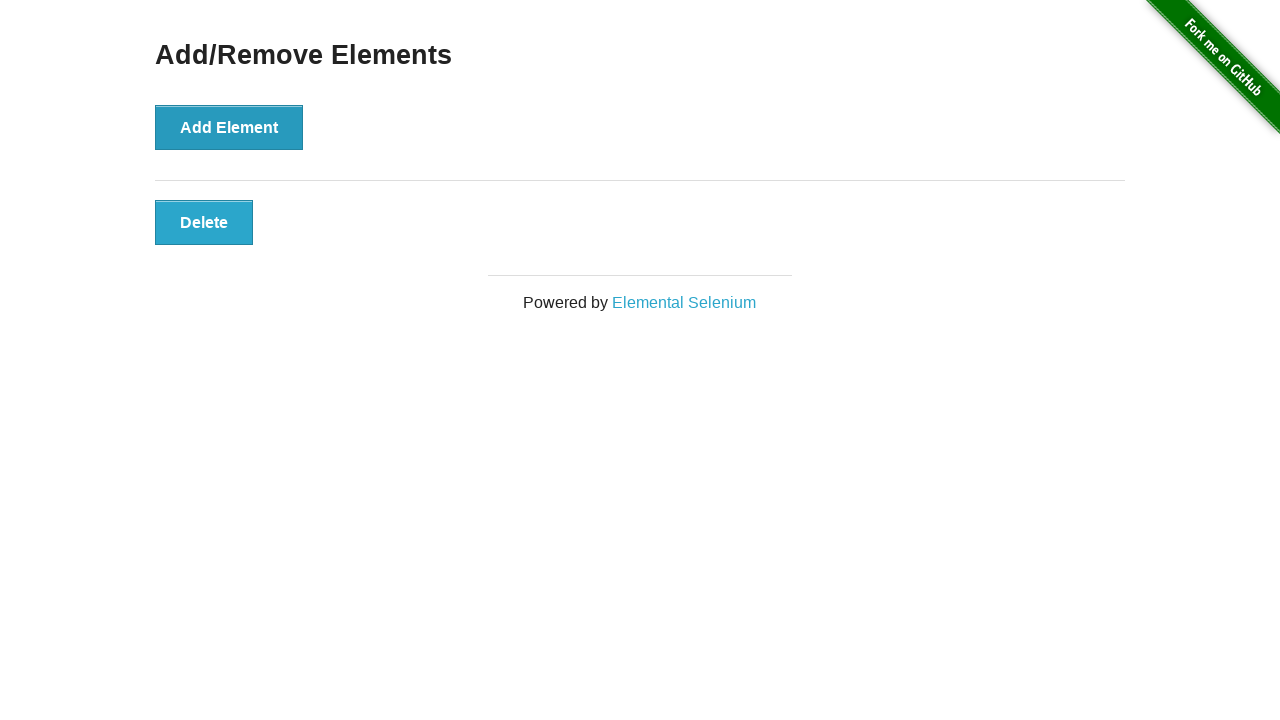

New element added and appeared on the page
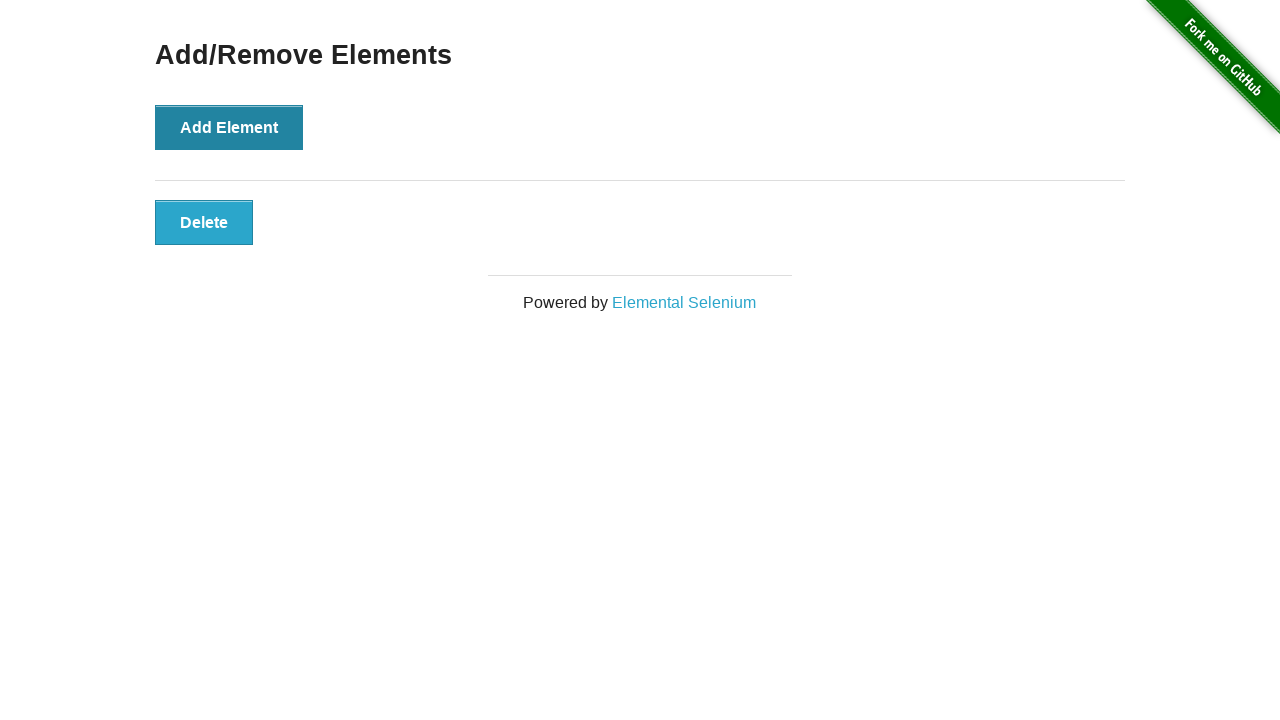

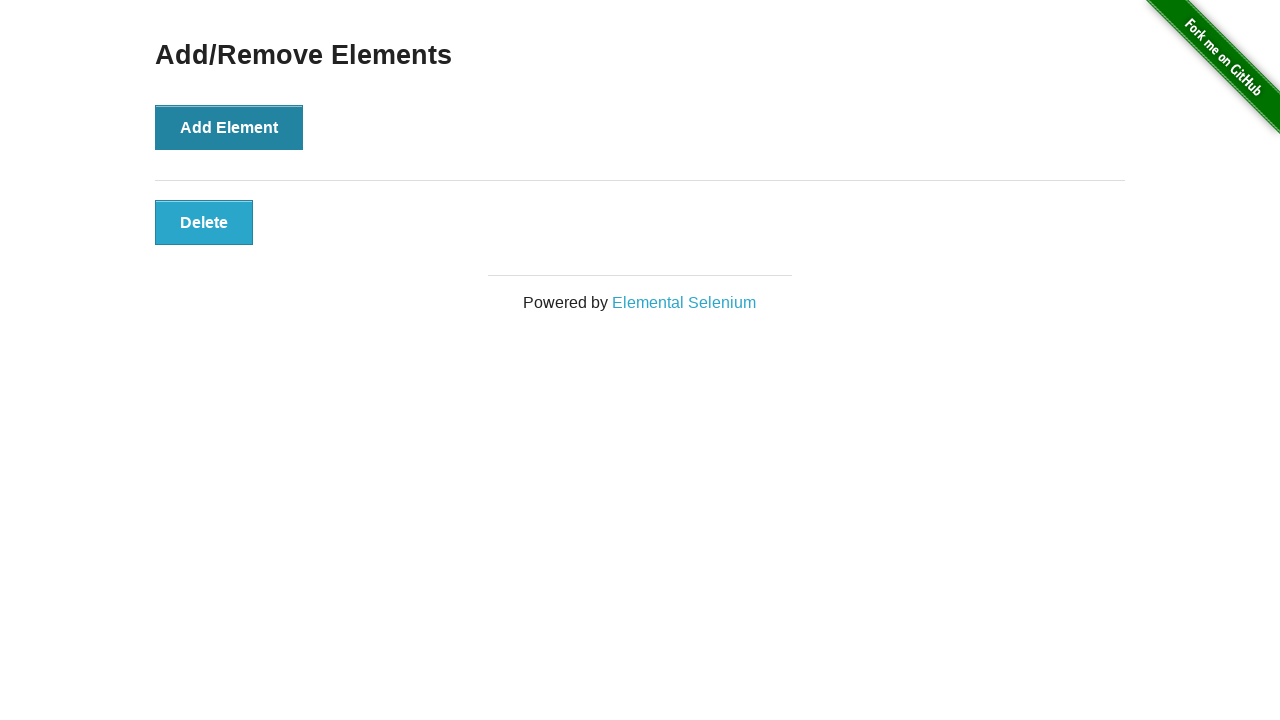